Navigates to a DOI URL and waits for any redirections to complete, verifying the page loads successfully.

Starting URL: https://doi.org/10.1109/TSE.2023.3345800

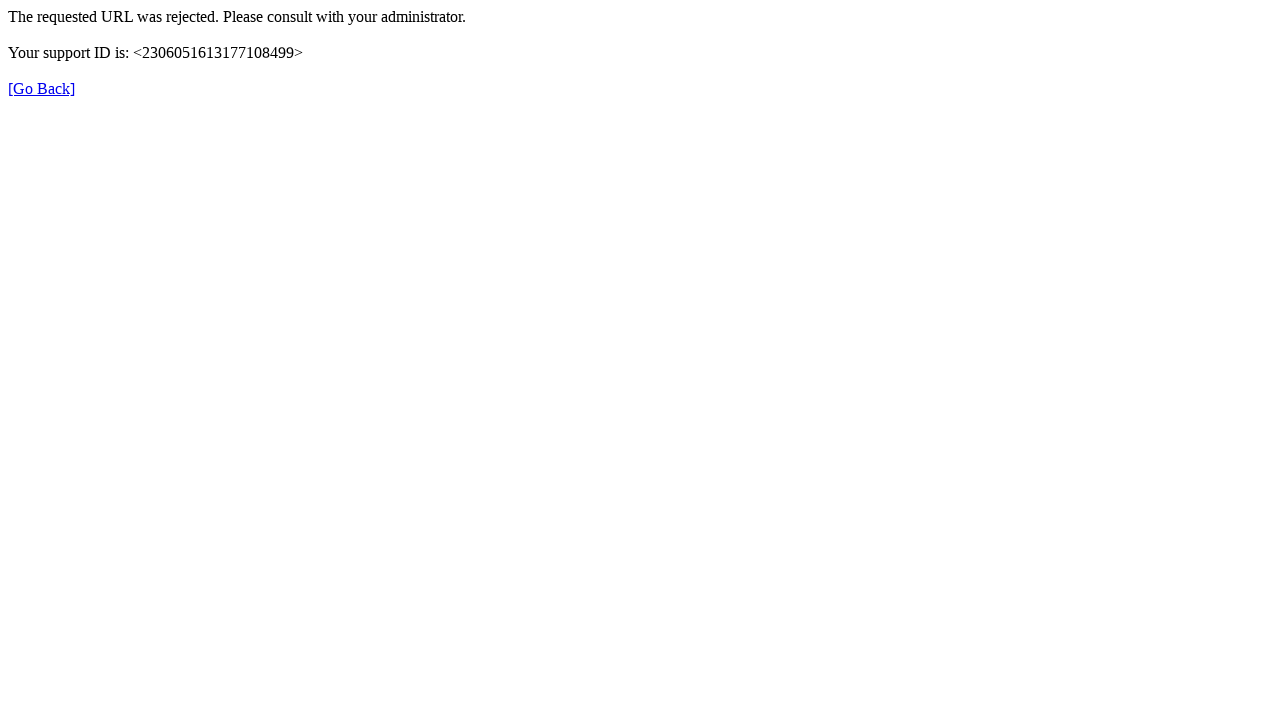

Navigated to DOI URL https://doi.org/10.1109/TSE.2023.3345800
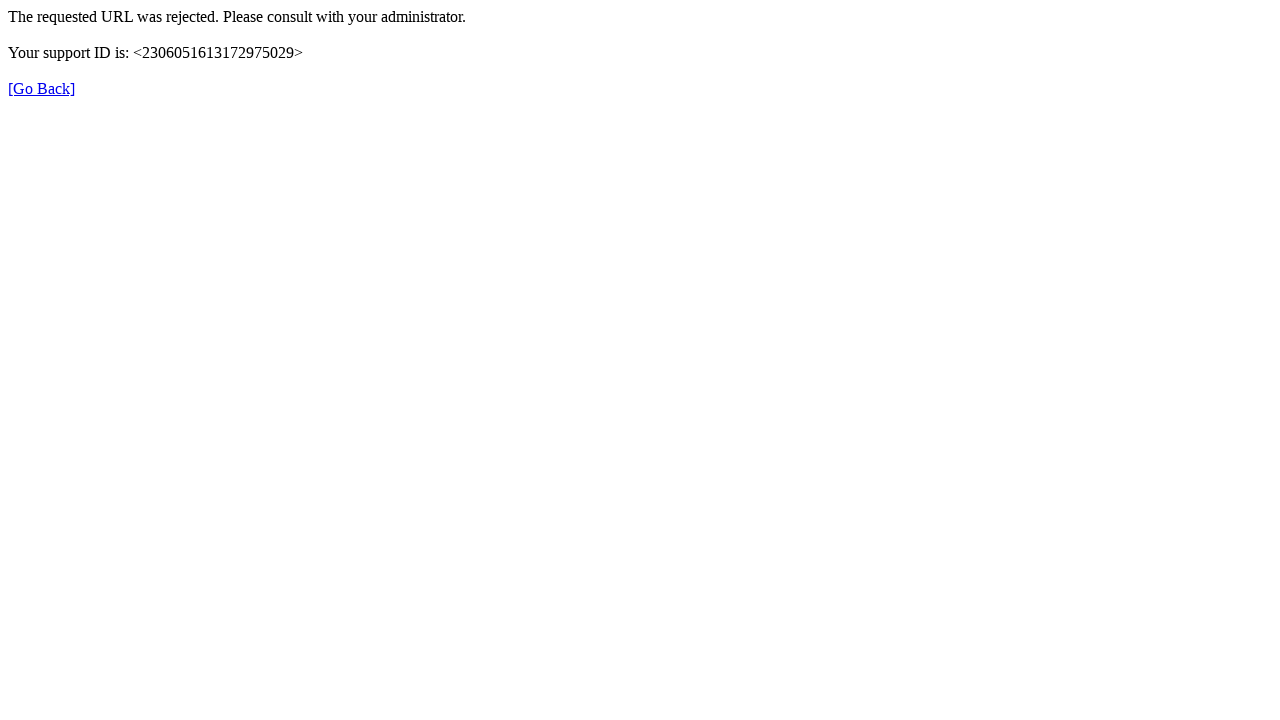

Waited for page to fully load after redirections (networkidle state reached)
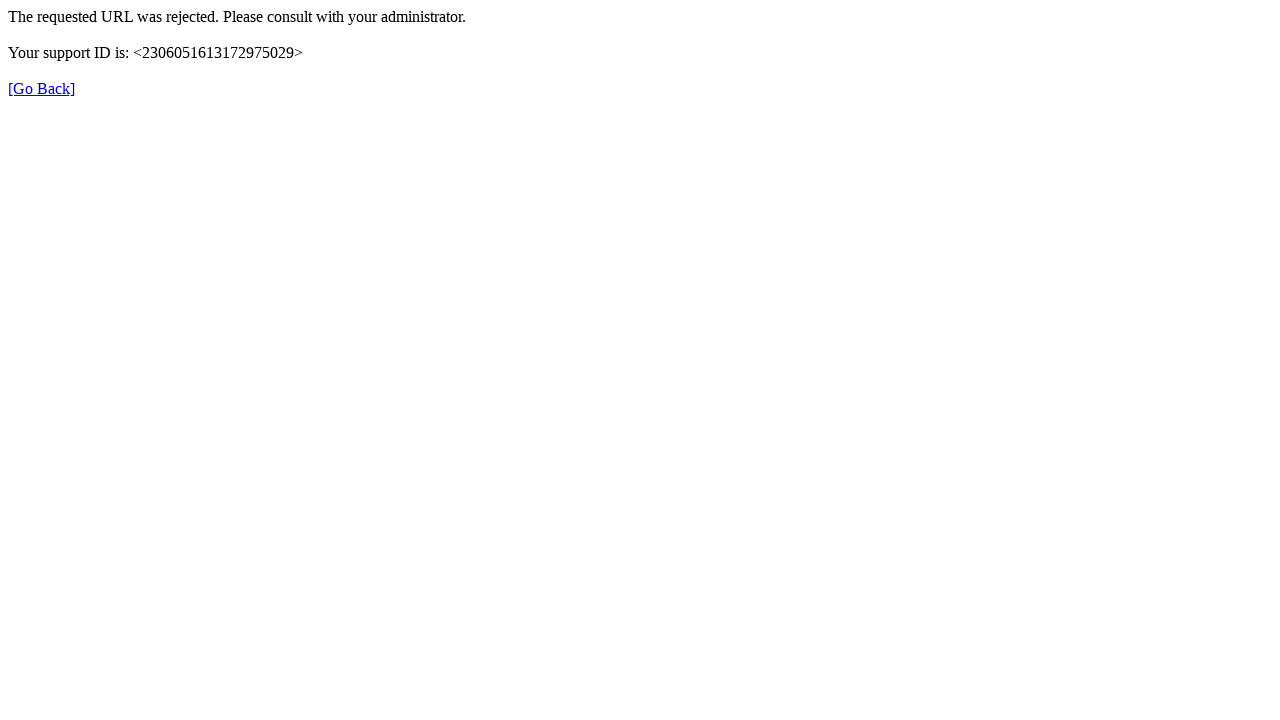

Verified page content loaded by confirming body element exists
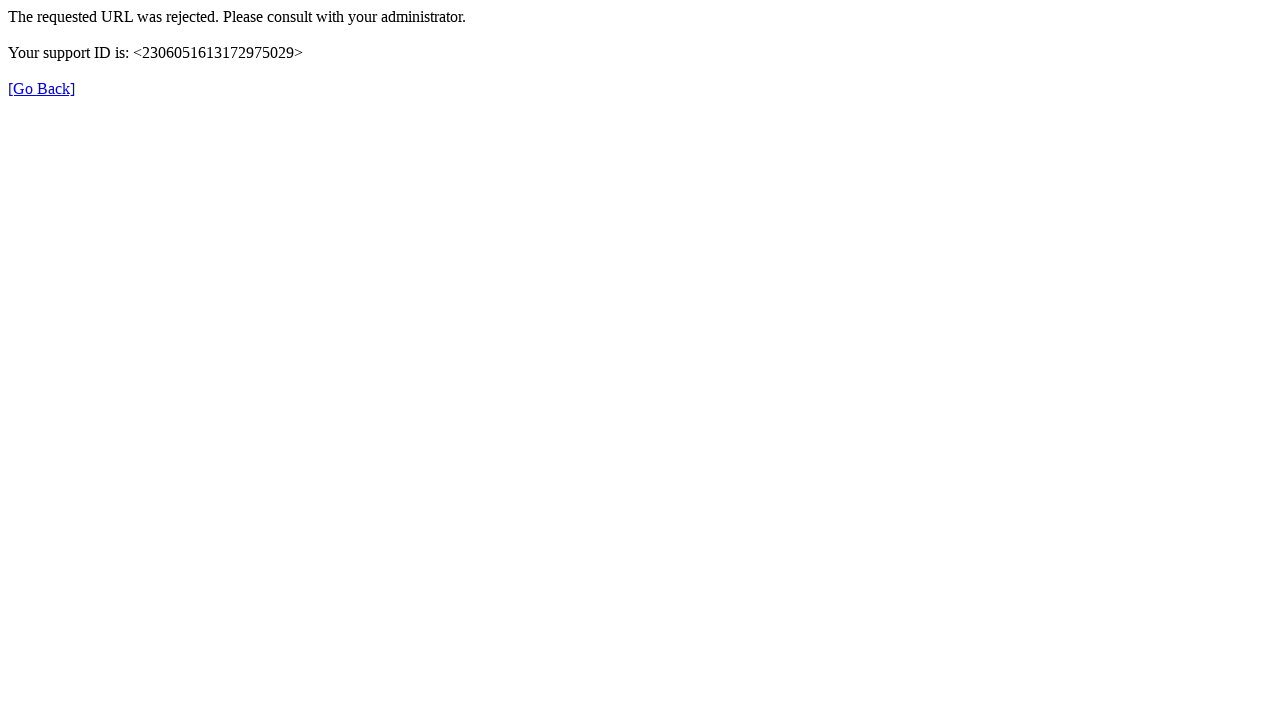

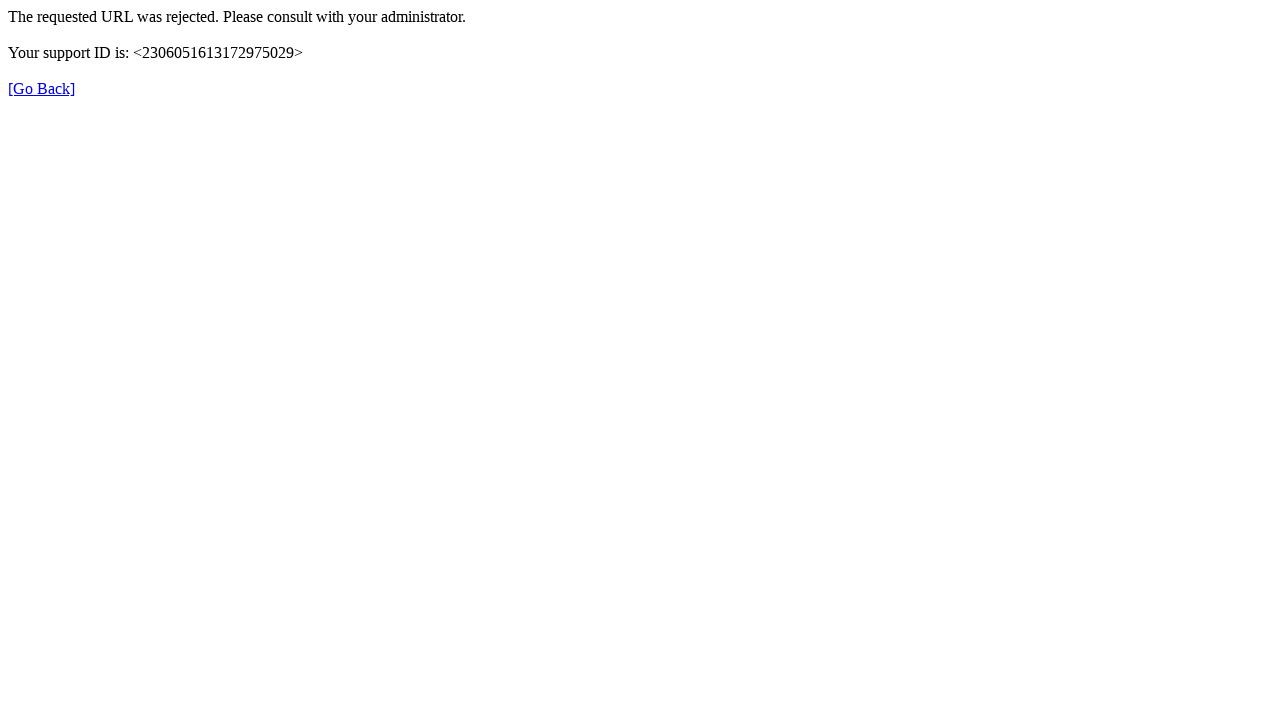